Tests opening a popup window by clicking a link on the omayo test blog page, which is a common Selenium practice website.

Starting URL: http://omayo.blogspot.com/

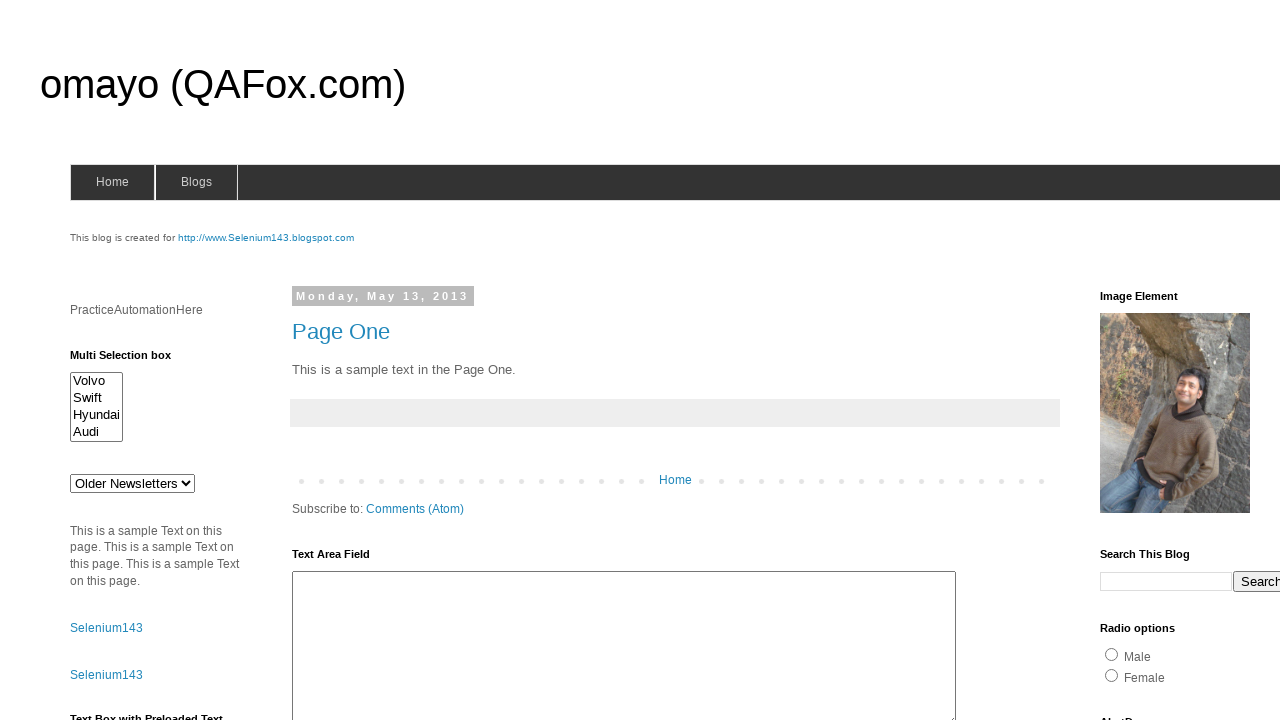

Navigated to omayo test blog page
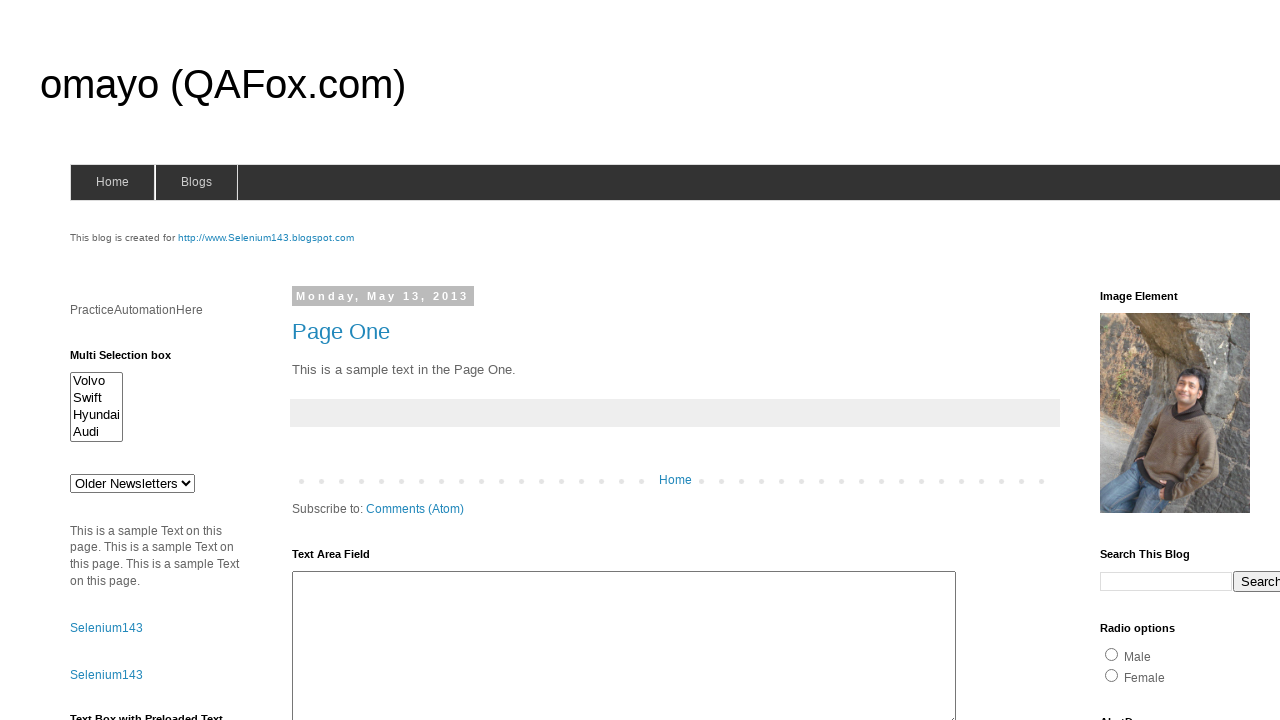

Clicked link to open a popup window at (132, 360) on text=Open a popup window
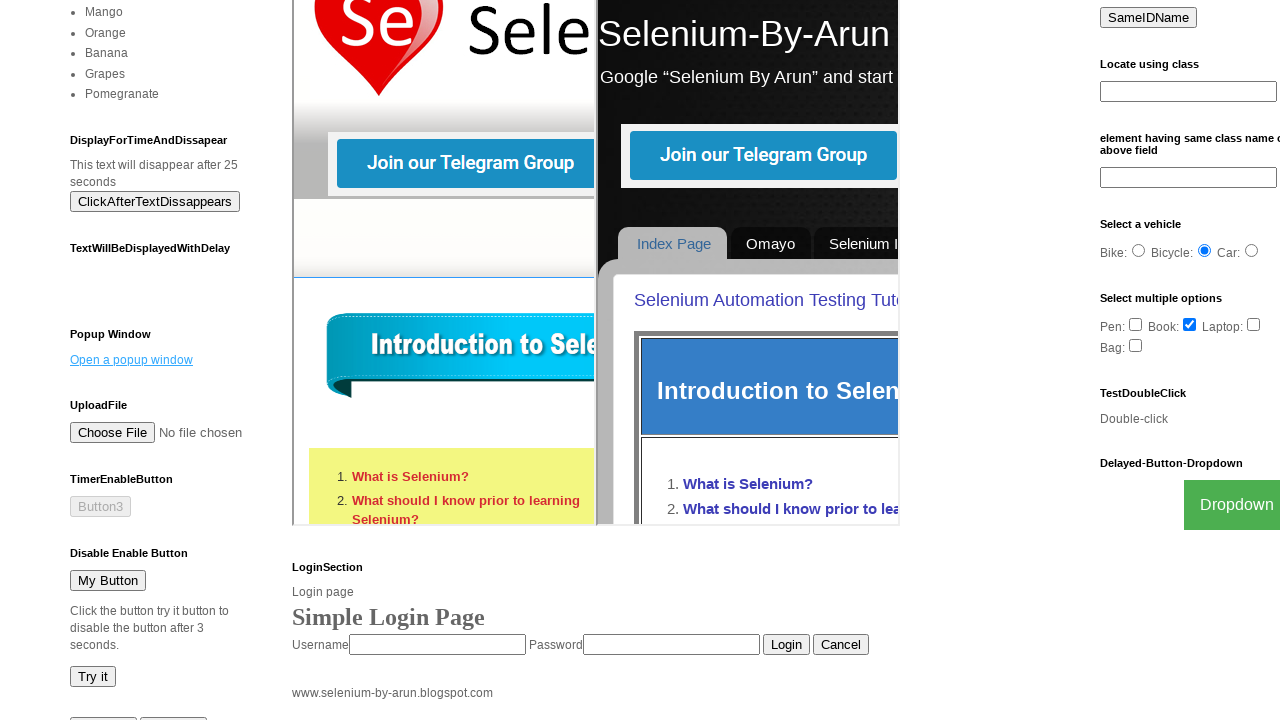

Waited 2 seconds for popup to open
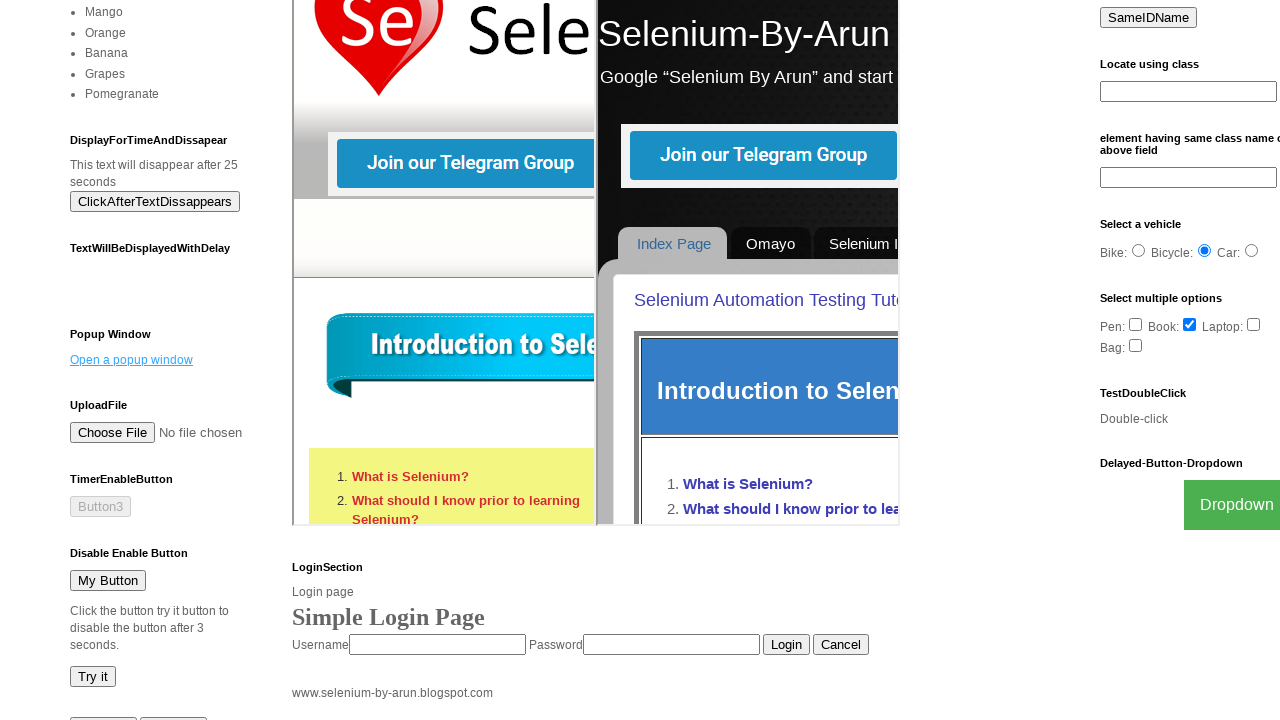

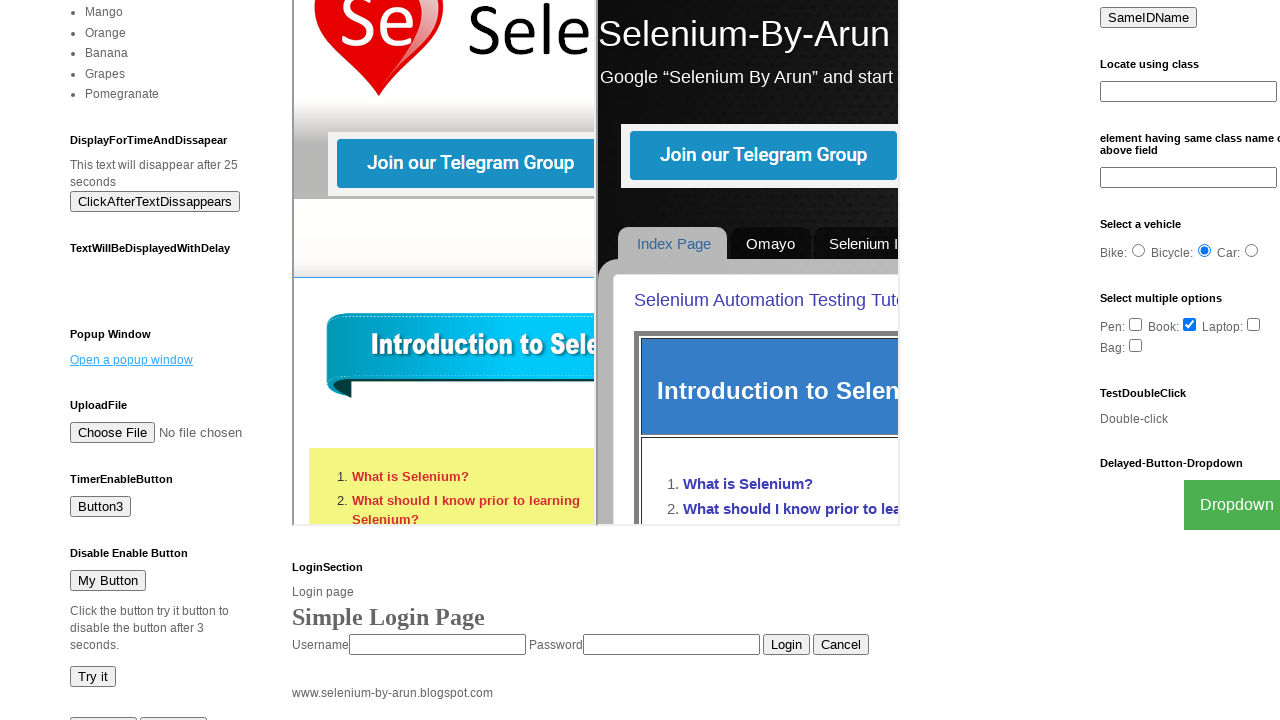